Tests contact form submission by filling the first name field and clicking the submit button using JavaScript executor

Starting URL: https://automationtesting.co.uk/contactForm.html

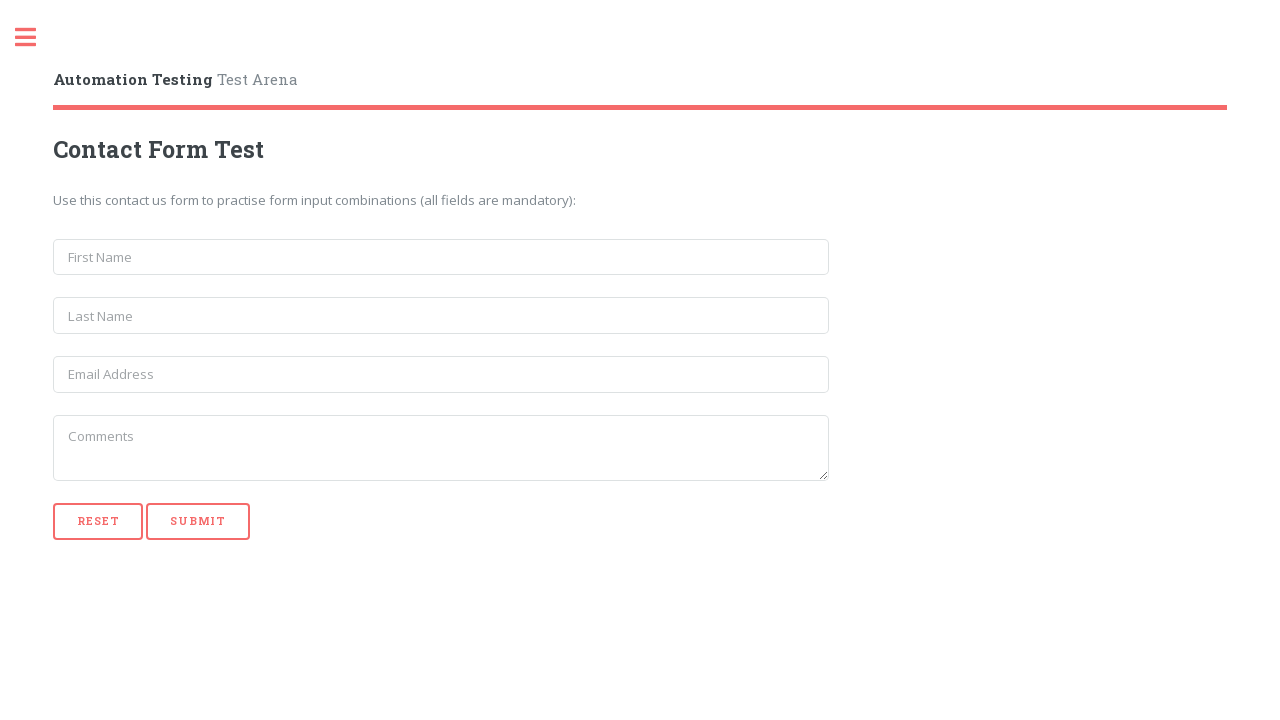

Filled first name field with 'Name' on input[name='first_name']
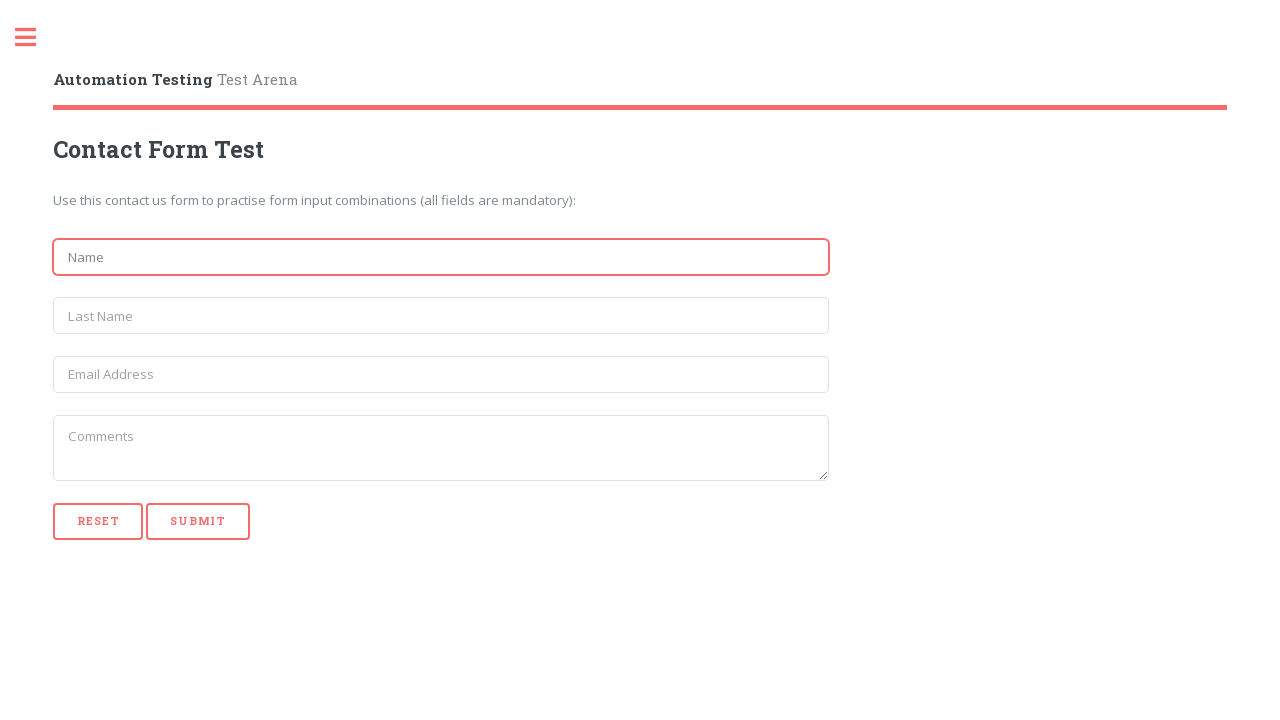

Clicked submit button using JavaScript executor
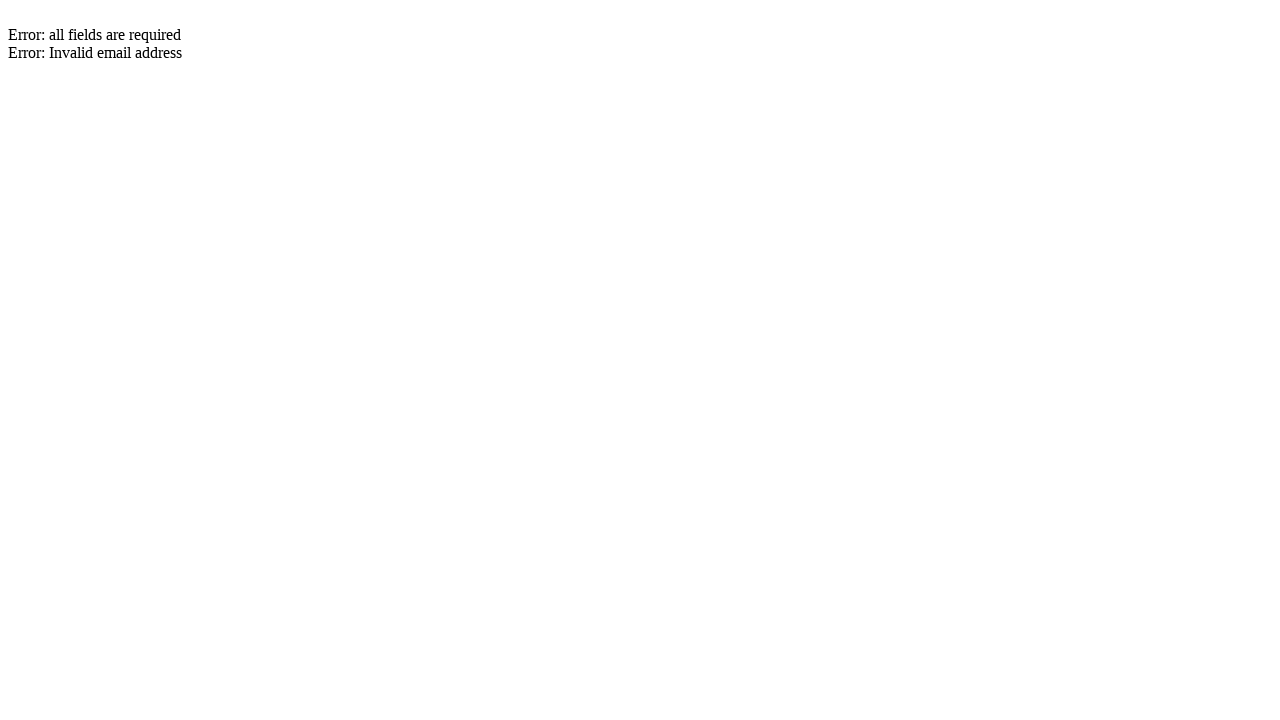

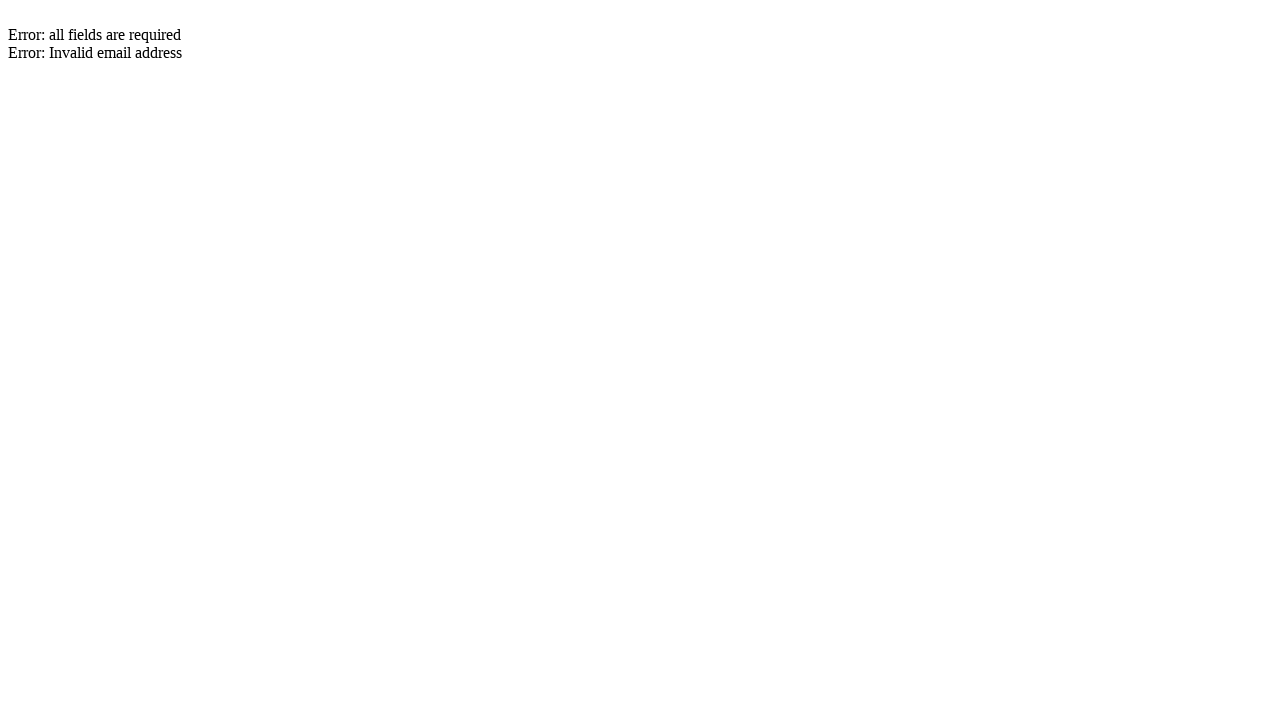